Tests getting the location/position of a web element (logo) on the page while manipulating window states (maximize, minimize, fullscreen, and custom positions) to observe how element coordinates change.

Starting URL: https://opensource-demo.orangehrmlive.com/web/index.php/auth/login

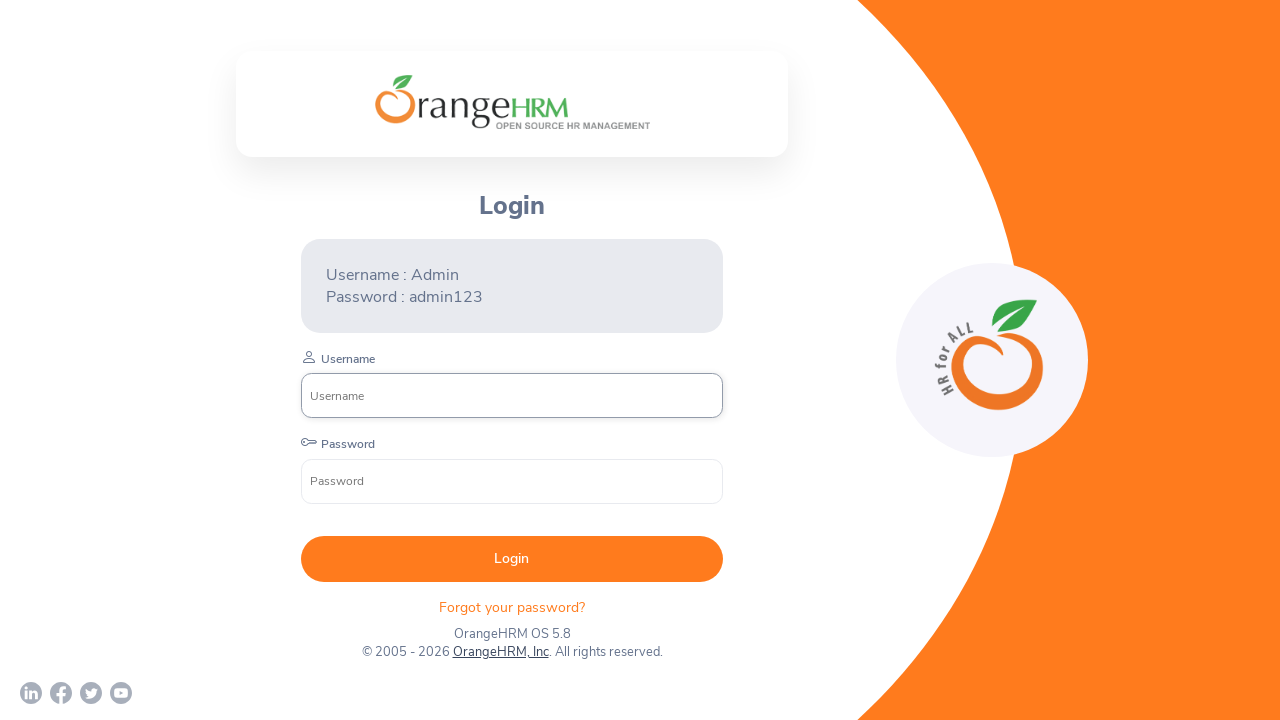

Logo element became visible
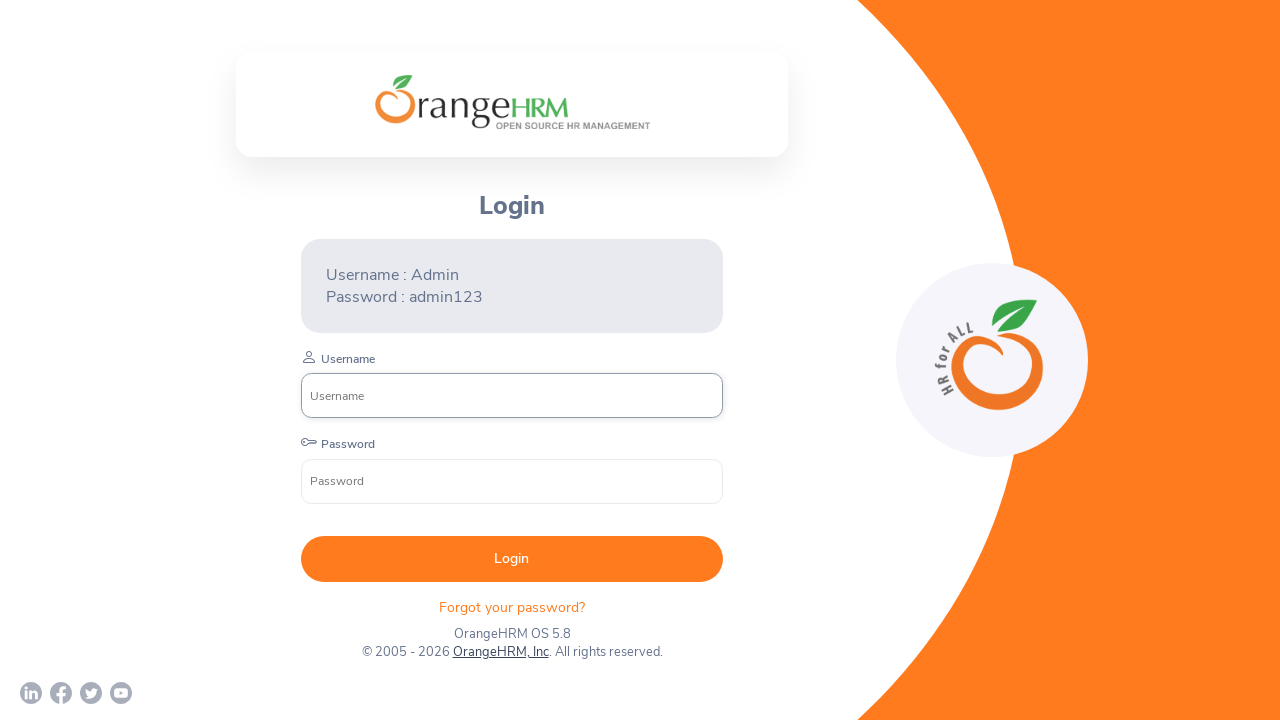

Retrieved initial logo position: (374.5, 75.34375)
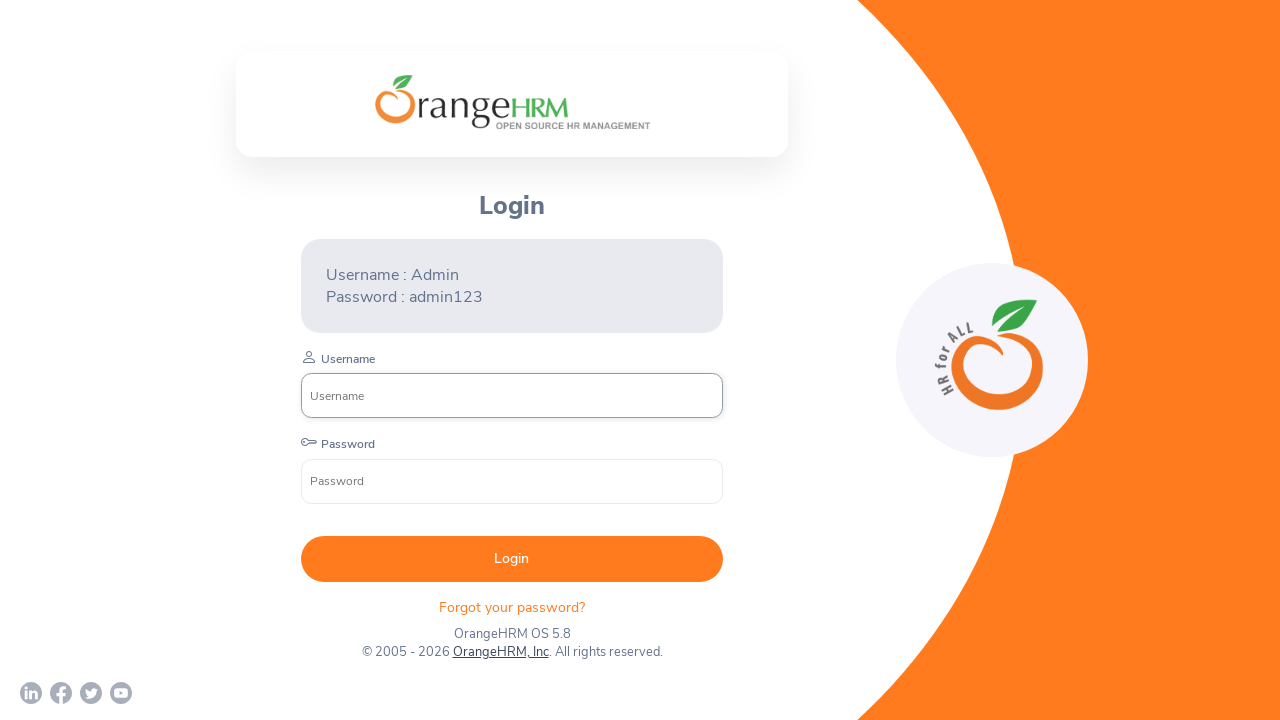

Set viewport to 1920x1080 (maximized)
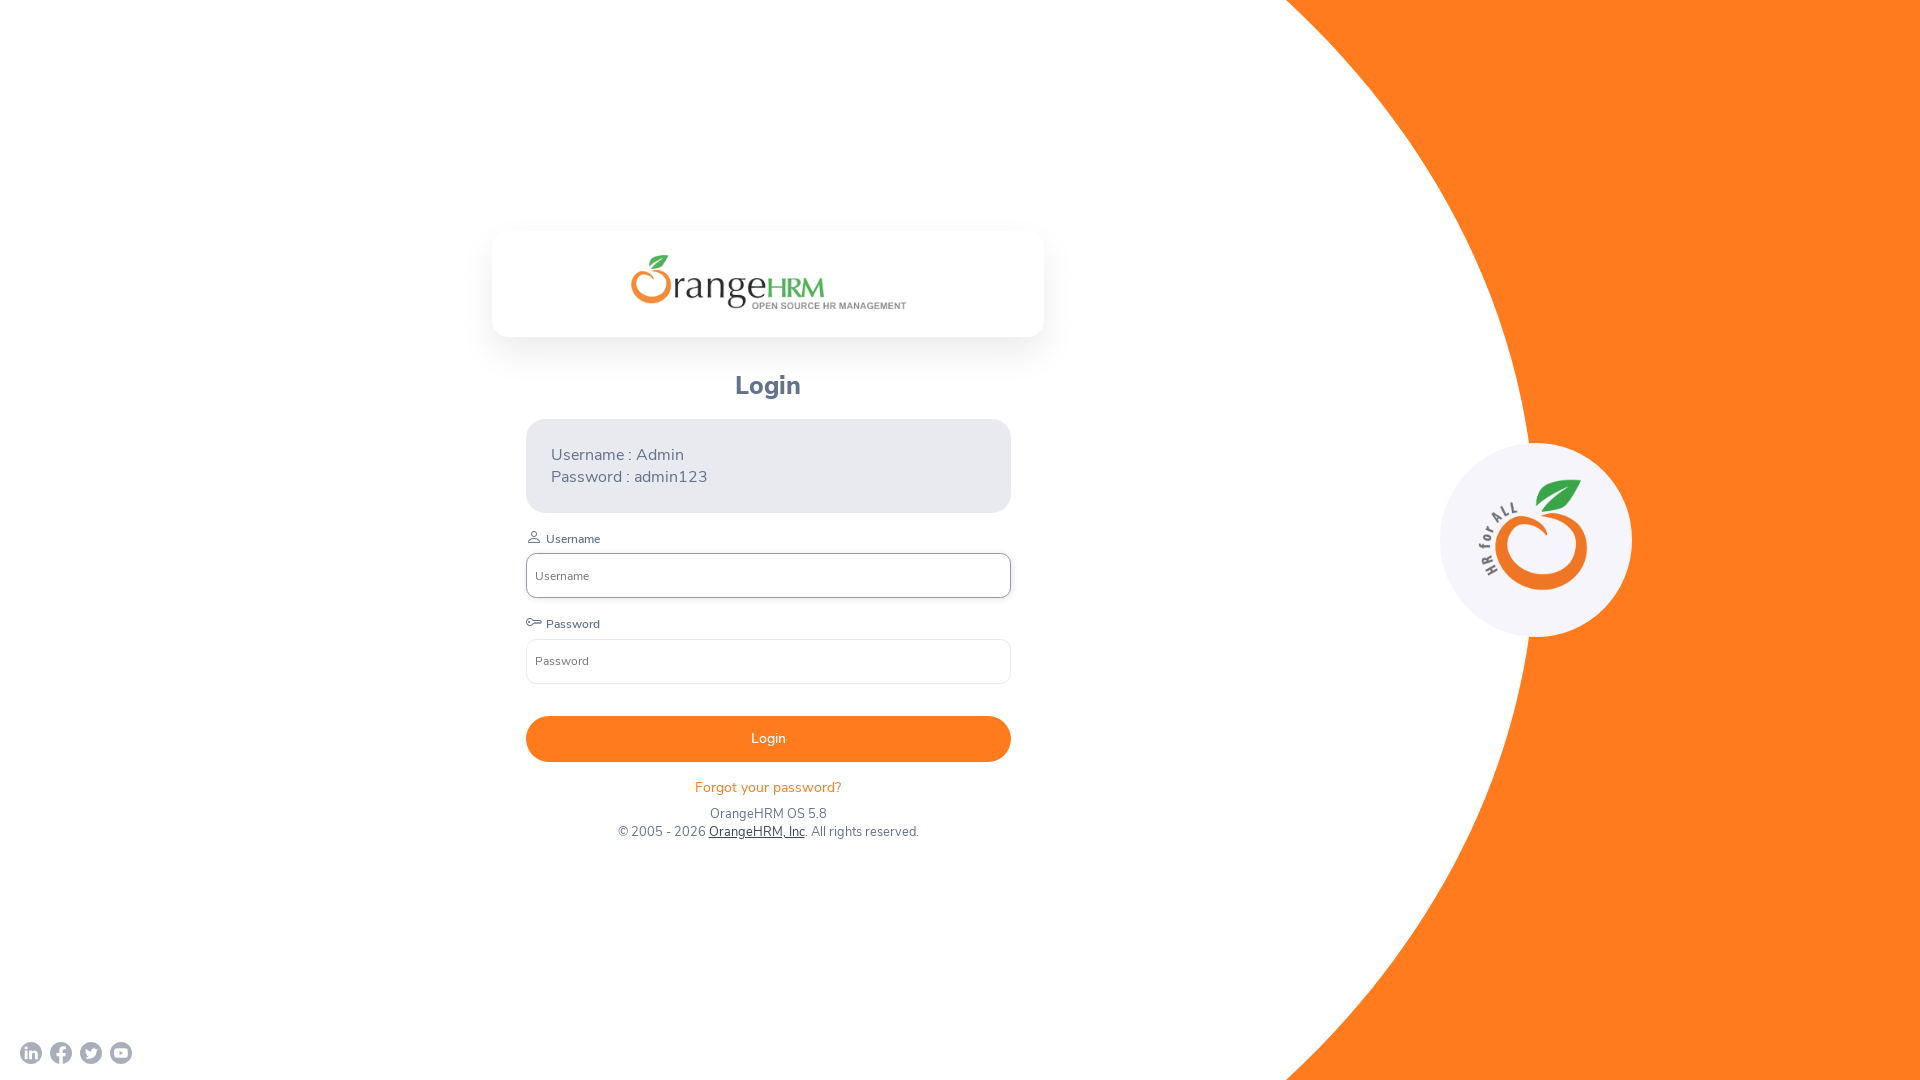

Retrieved logo position after maximizing: (630.5, 255.34375)
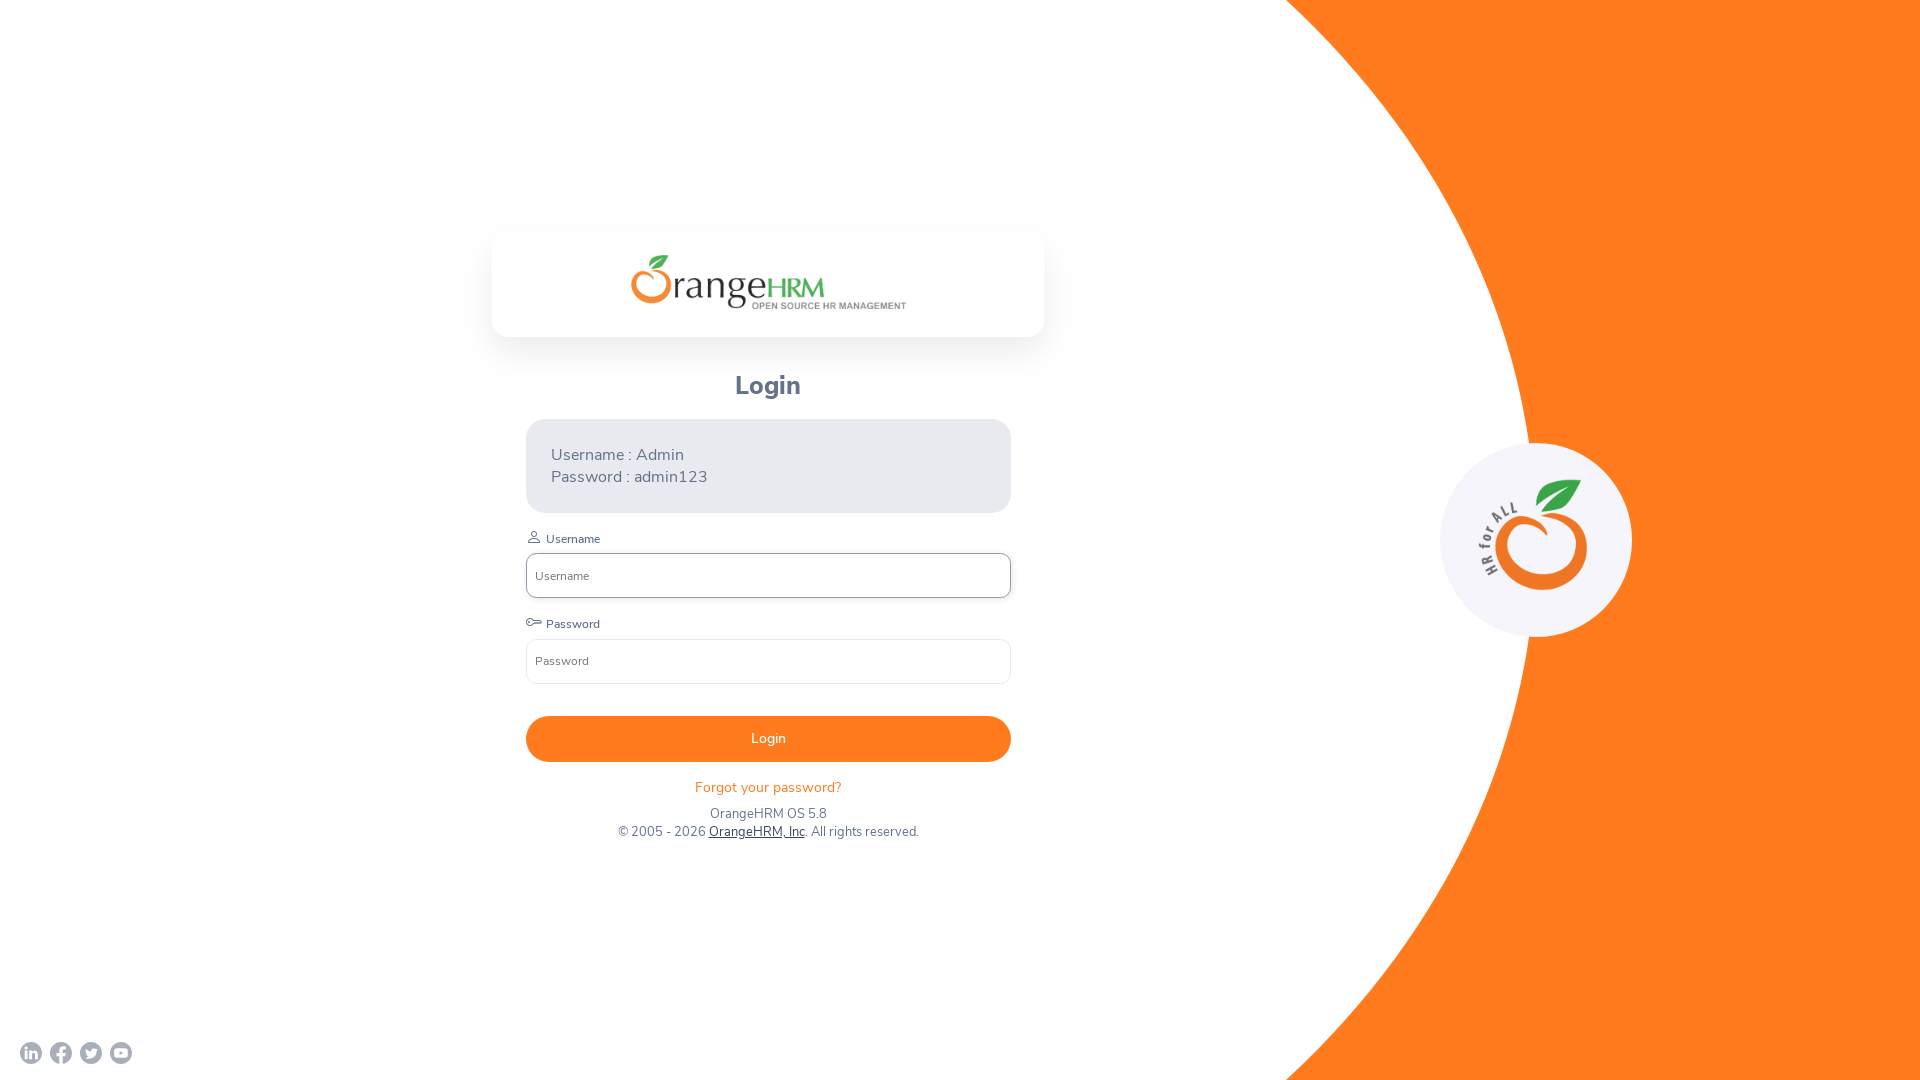

Set viewport to 800x600 (minimized)
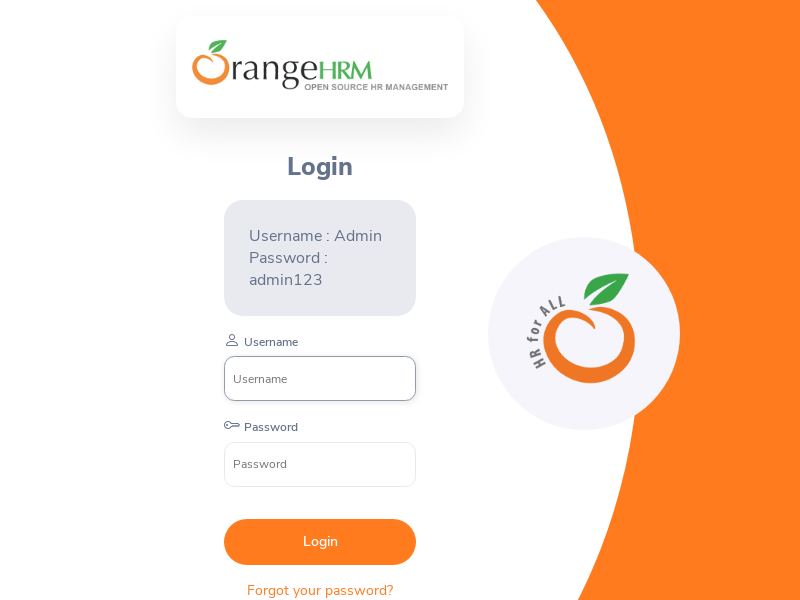

Retrieved logo position after minimizing: (192, 40)
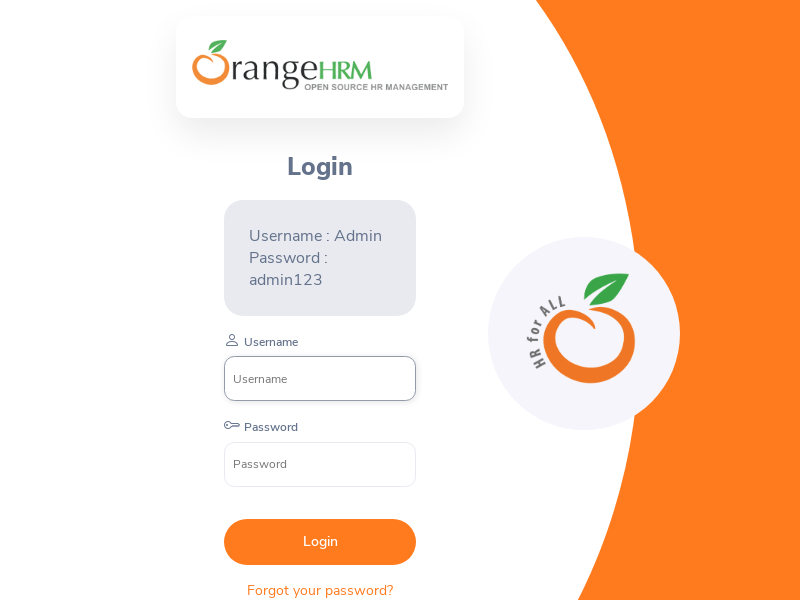

Set viewport to 1920x1080 (fullscreen-like)
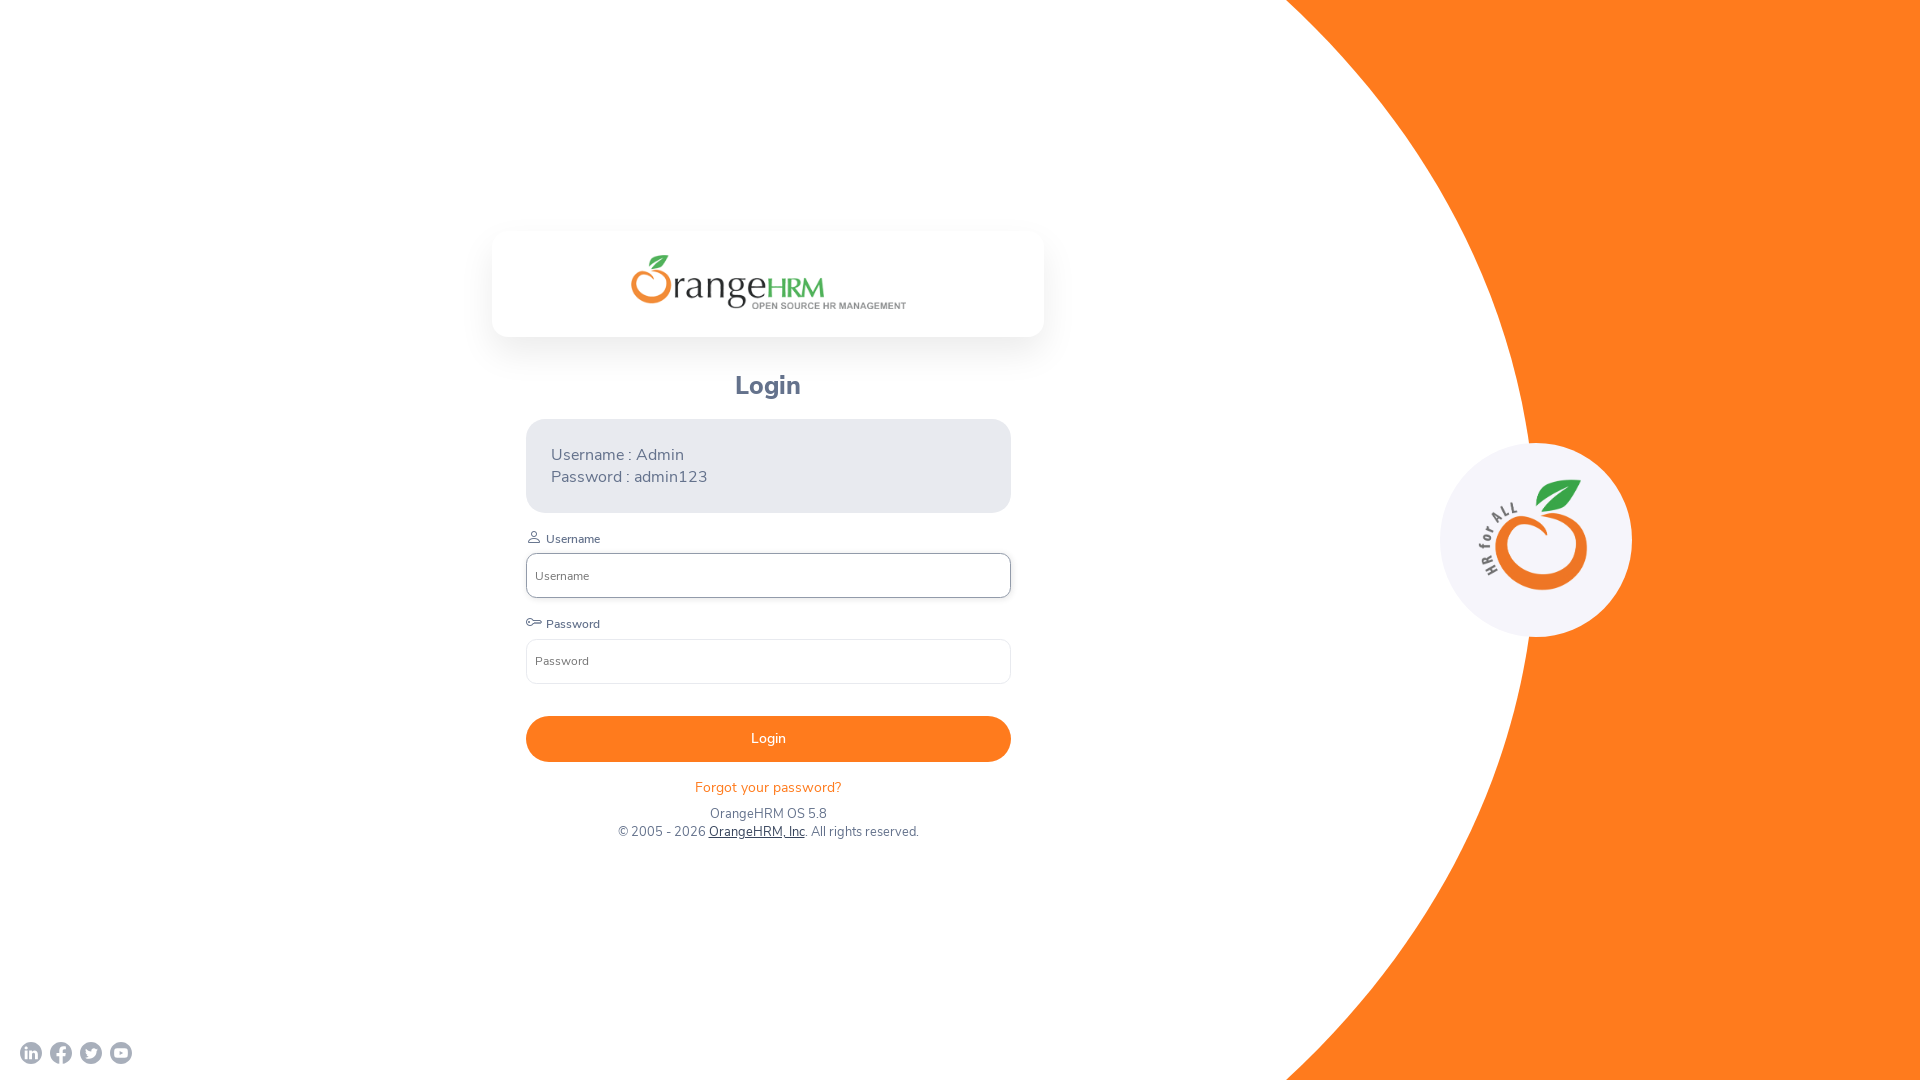

Retrieved logo position in fullscreen: (630.5, 255.34375)
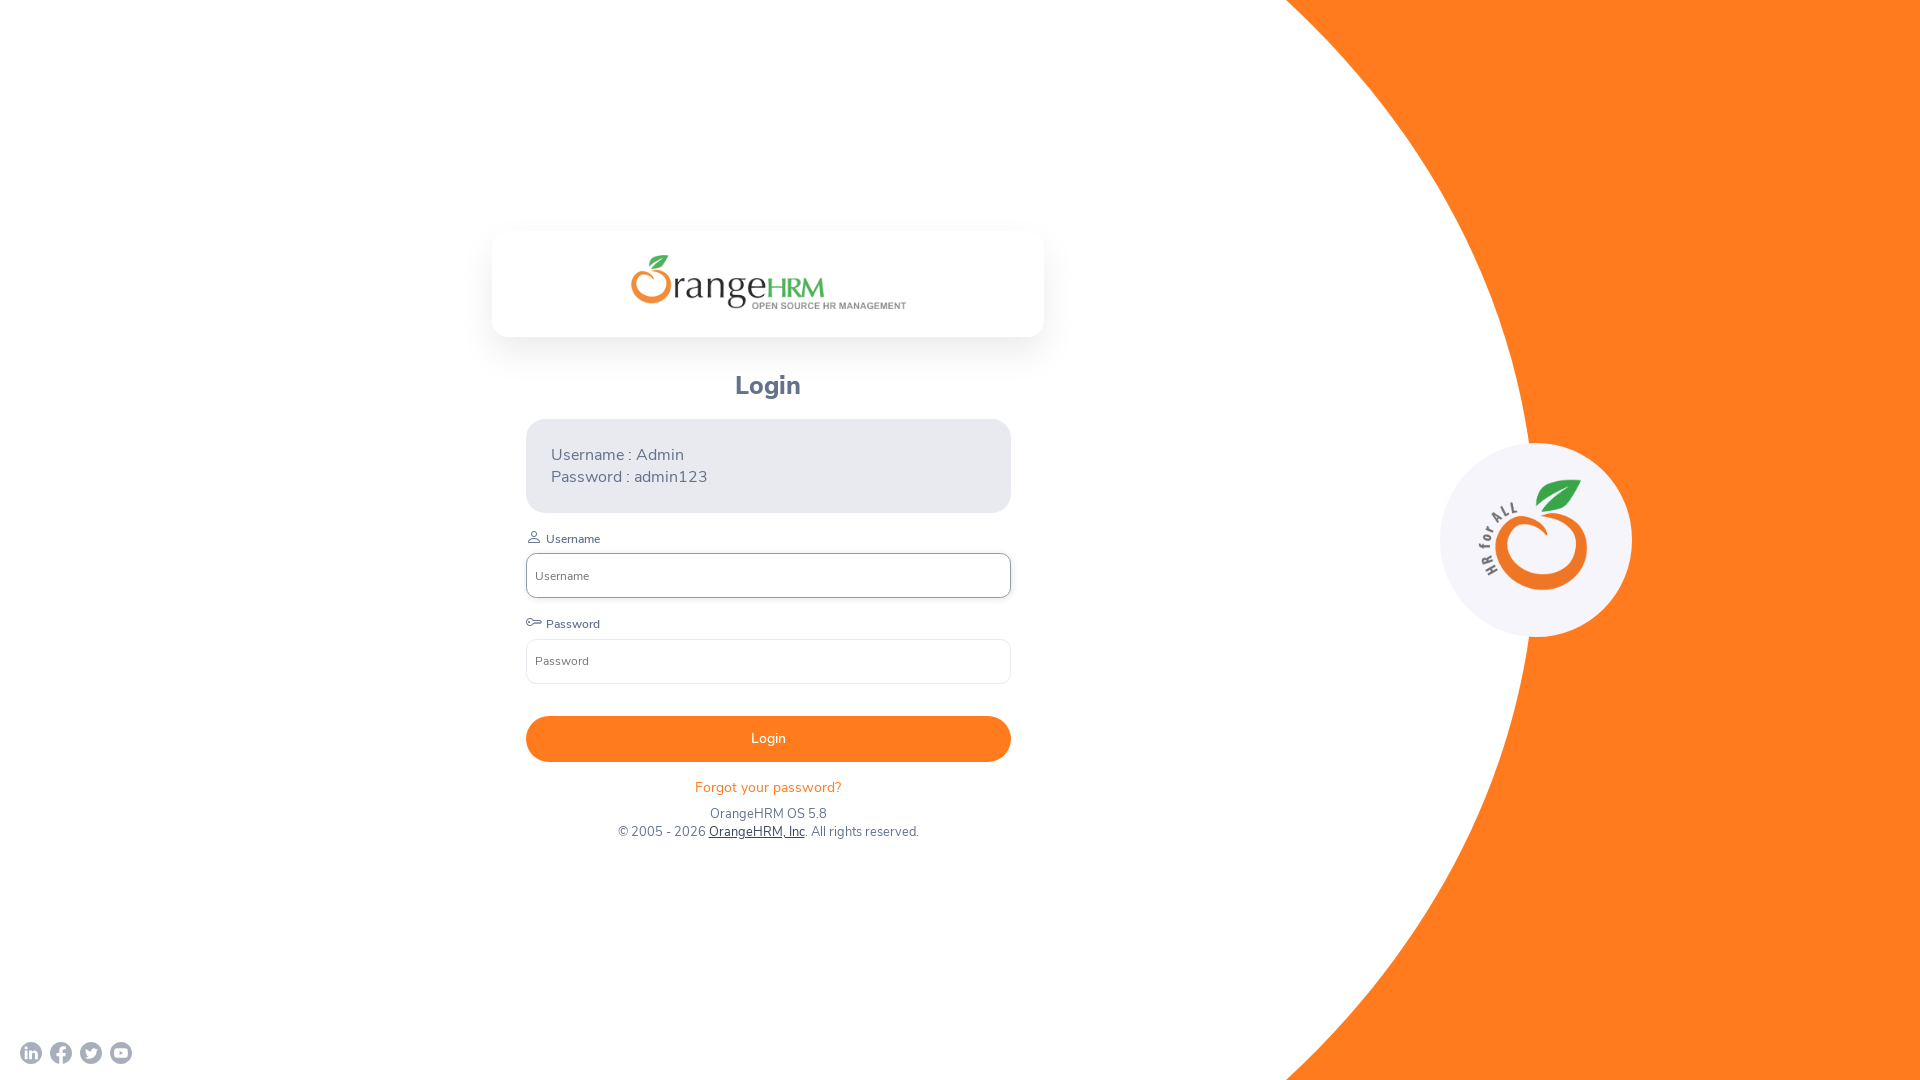

Set viewport to 1024x768 (custom)
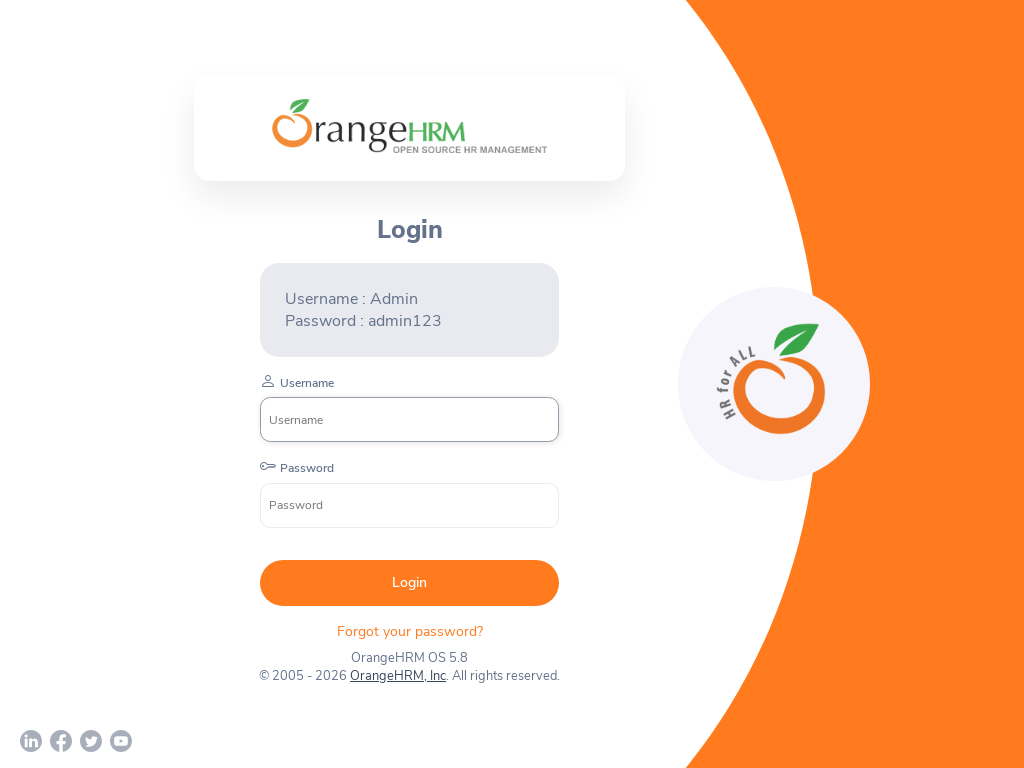

Retrieved logo position with custom viewport: (272.09375, 99.34375)
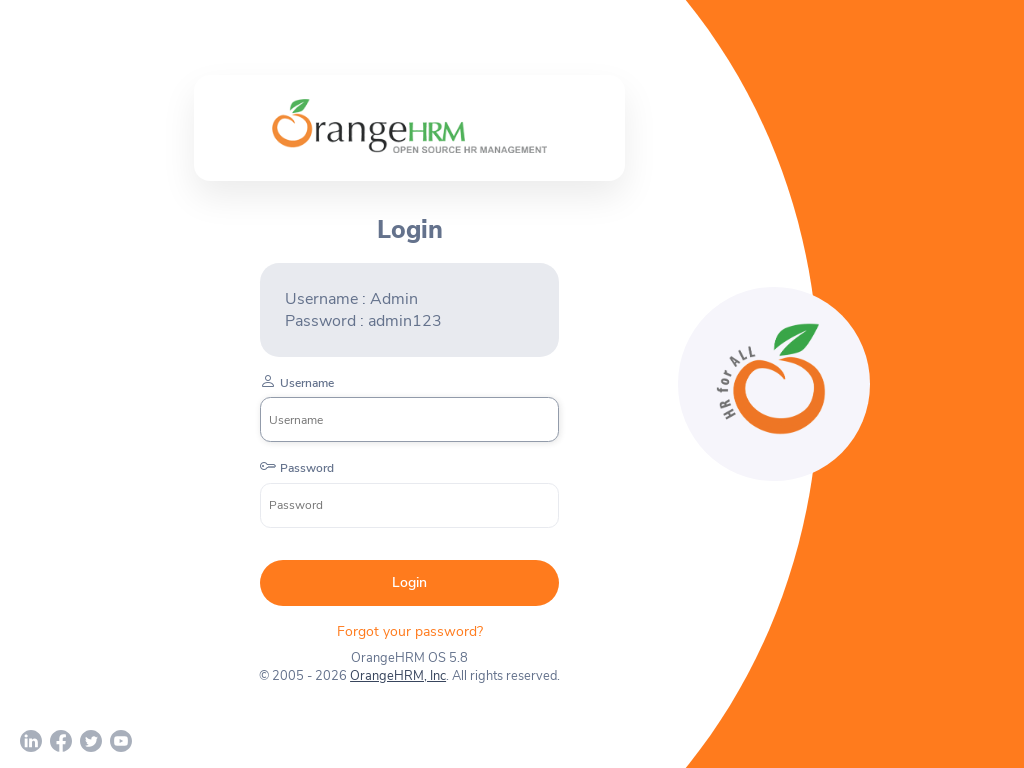

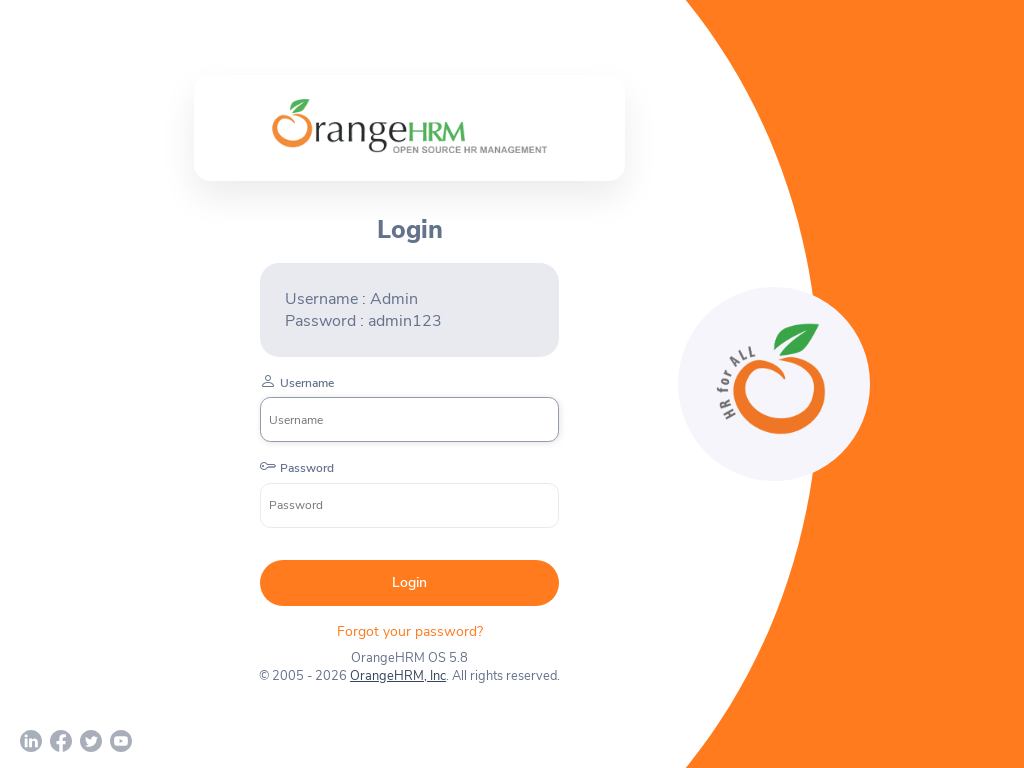